Tests that submitting with invalid credentials displays the correct error message about invalid username

Starting URL: https://the-internet.herokuapp.com/

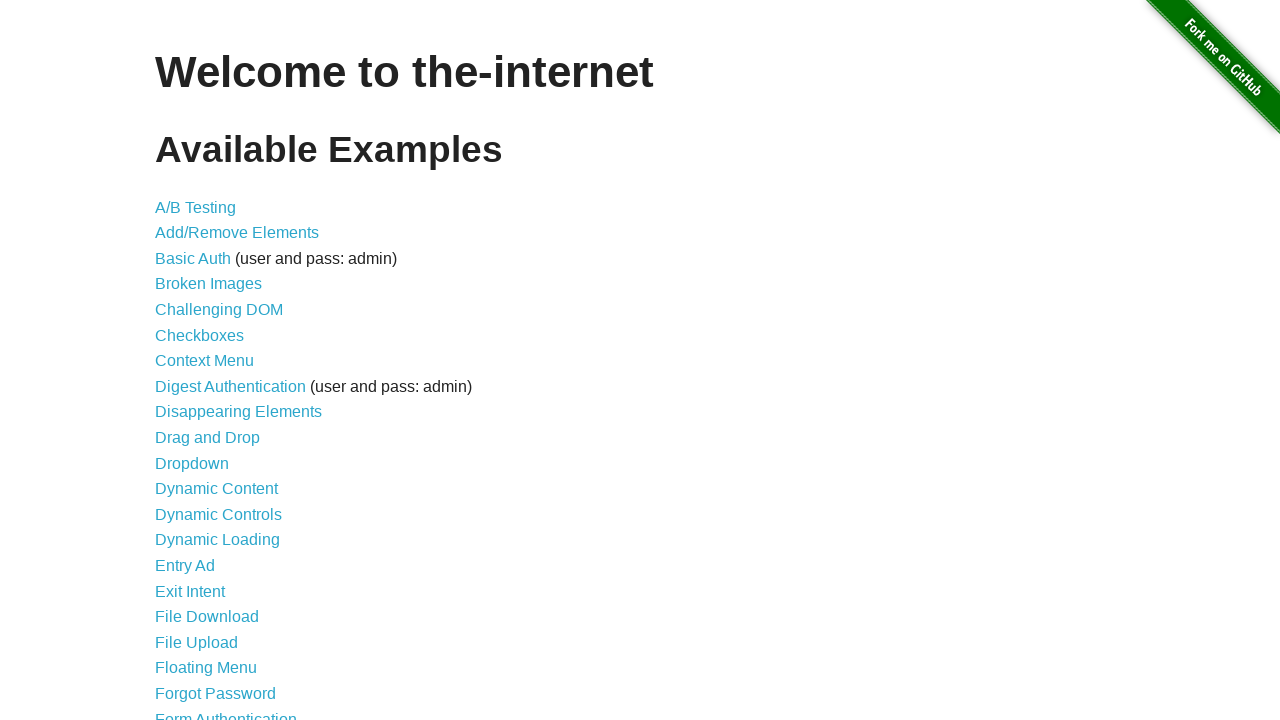

Clicked on Form Authentication link at (226, 712) on text=Form Authentication
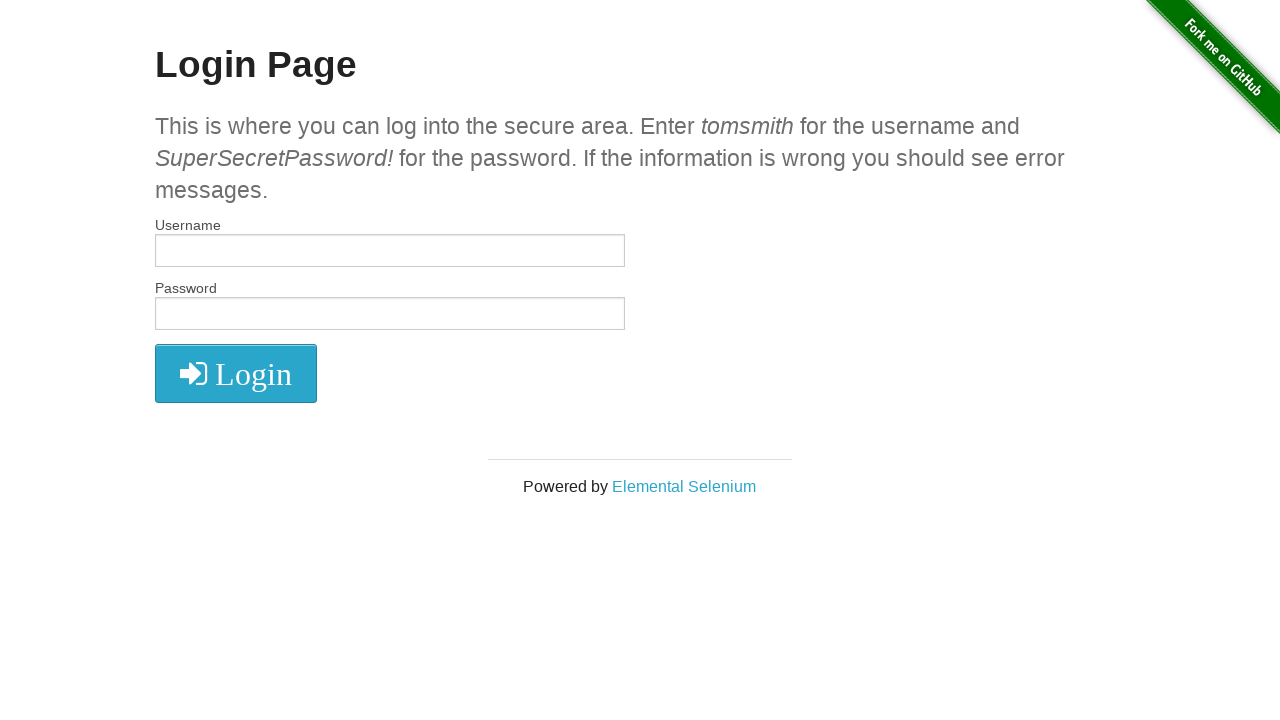

Entered invalid username 'invaliduser987' on #username
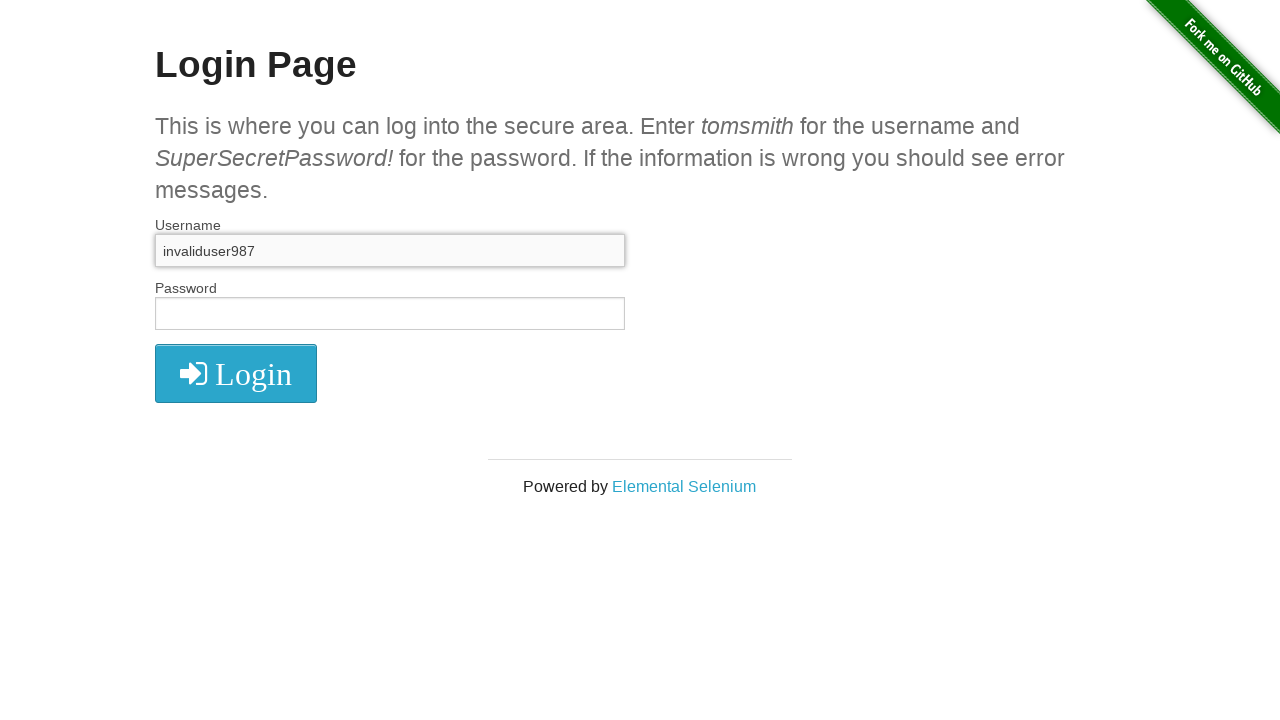

Entered invalid password 'wrongpassword456' on #password
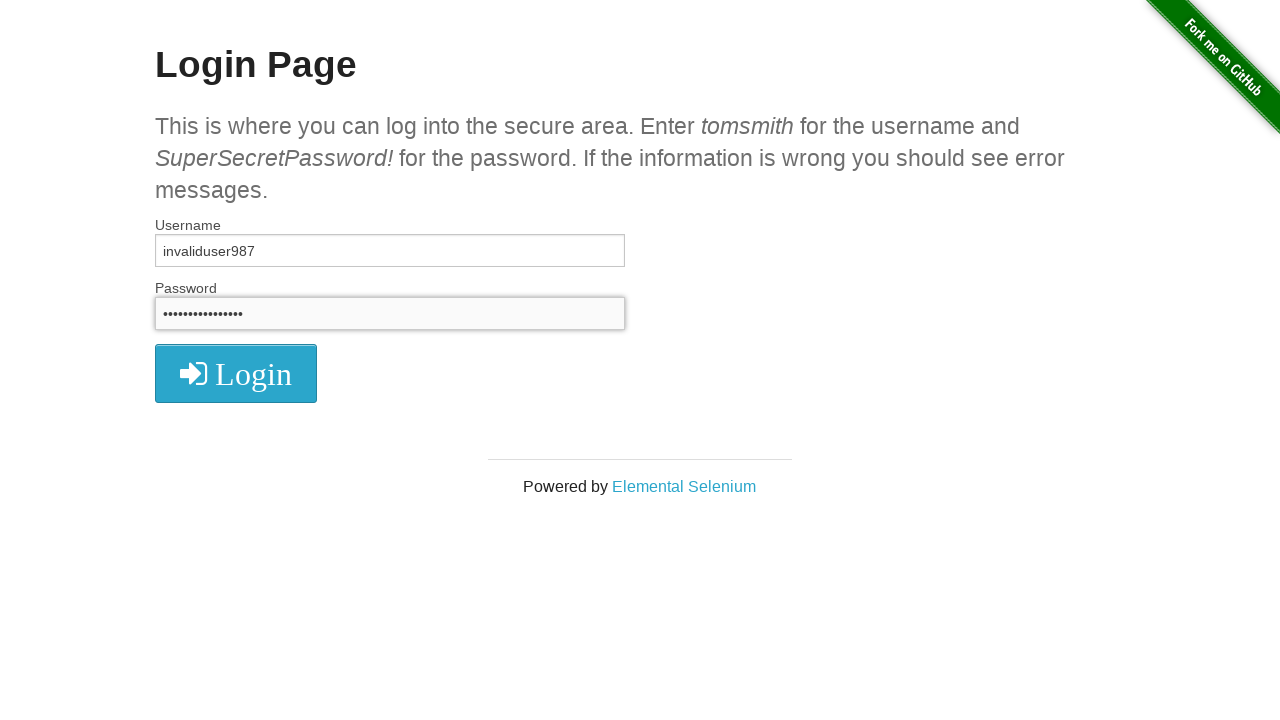

Clicked login button to submit form at (236, 373) on .radius
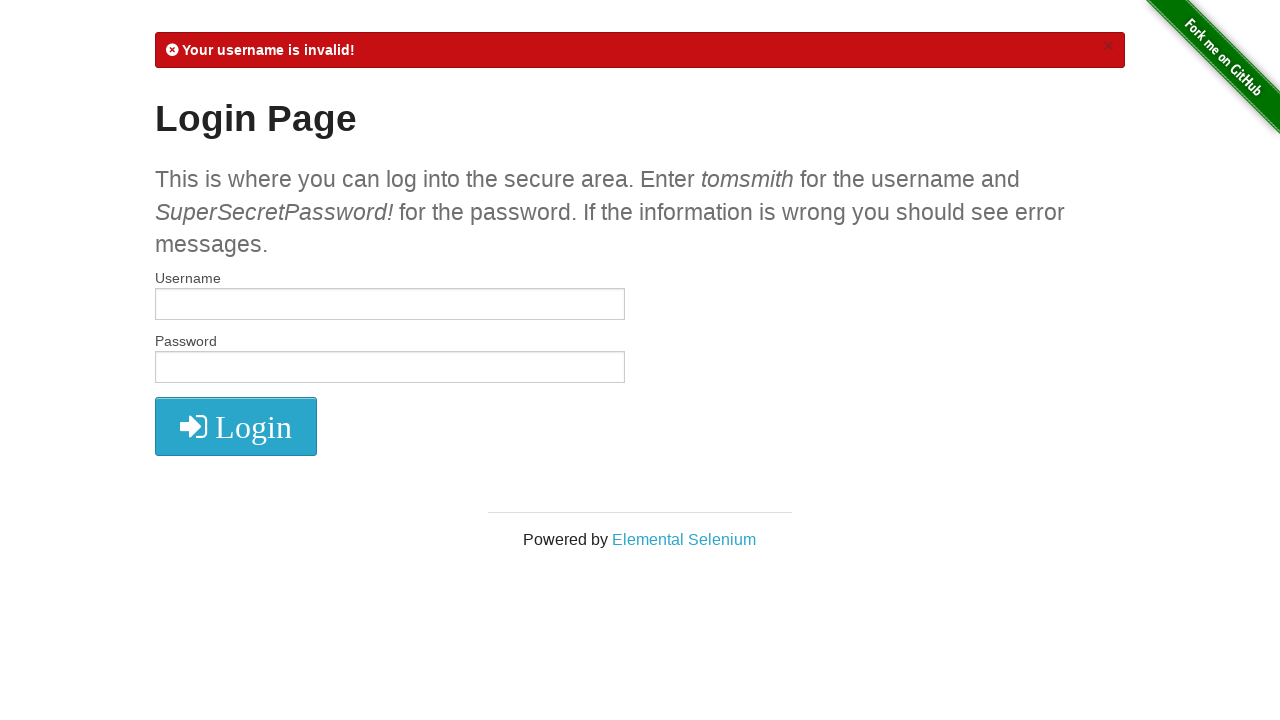

Error message appeared indicating invalid username/password
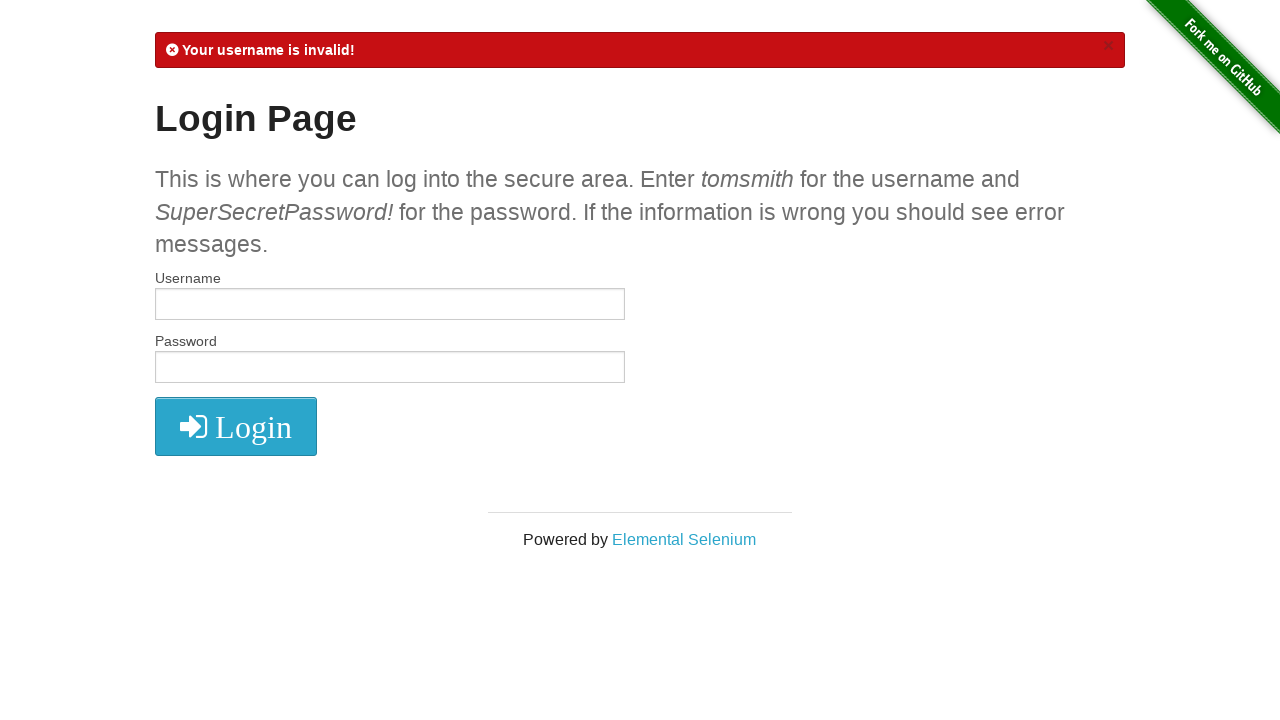

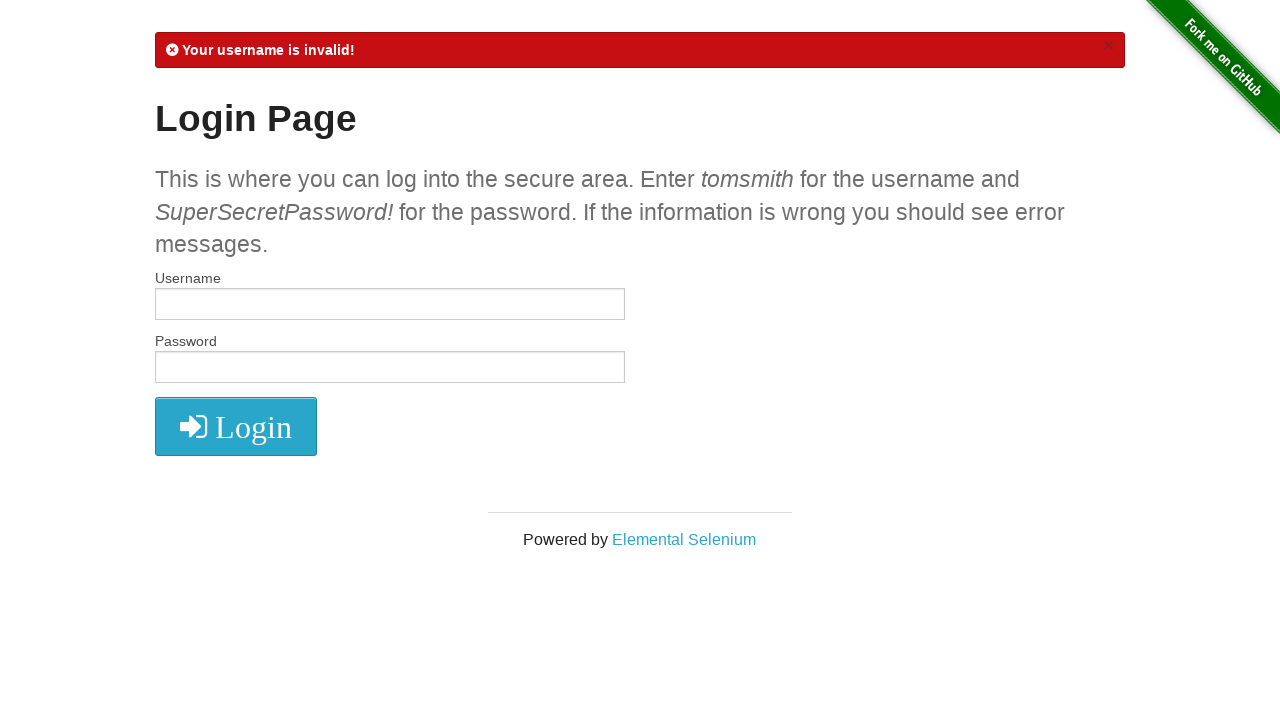